Tests editing a todo item by double-clicking, changing the text, and pressing Enter

Starting URL: https://demo.playwright.dev/todomvc

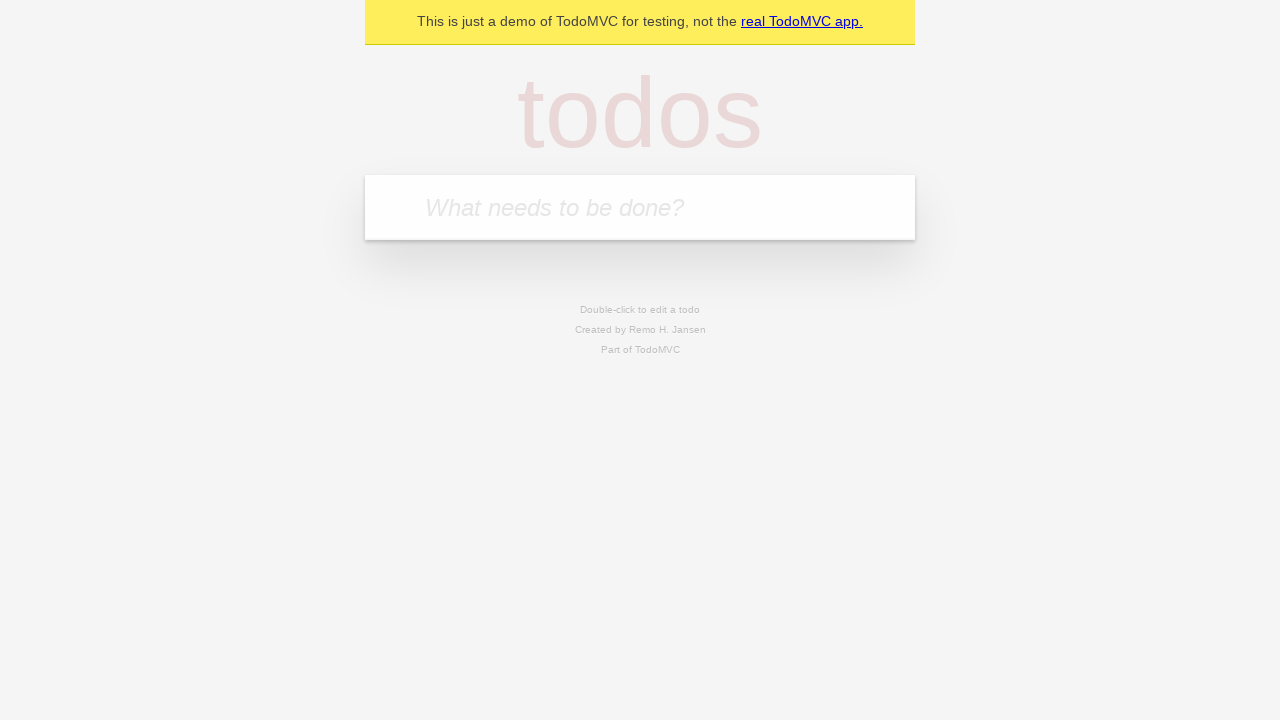

Filled todo input with 'buy some cheese' on internal:attr=[placeholder="What needs to be done?"i]
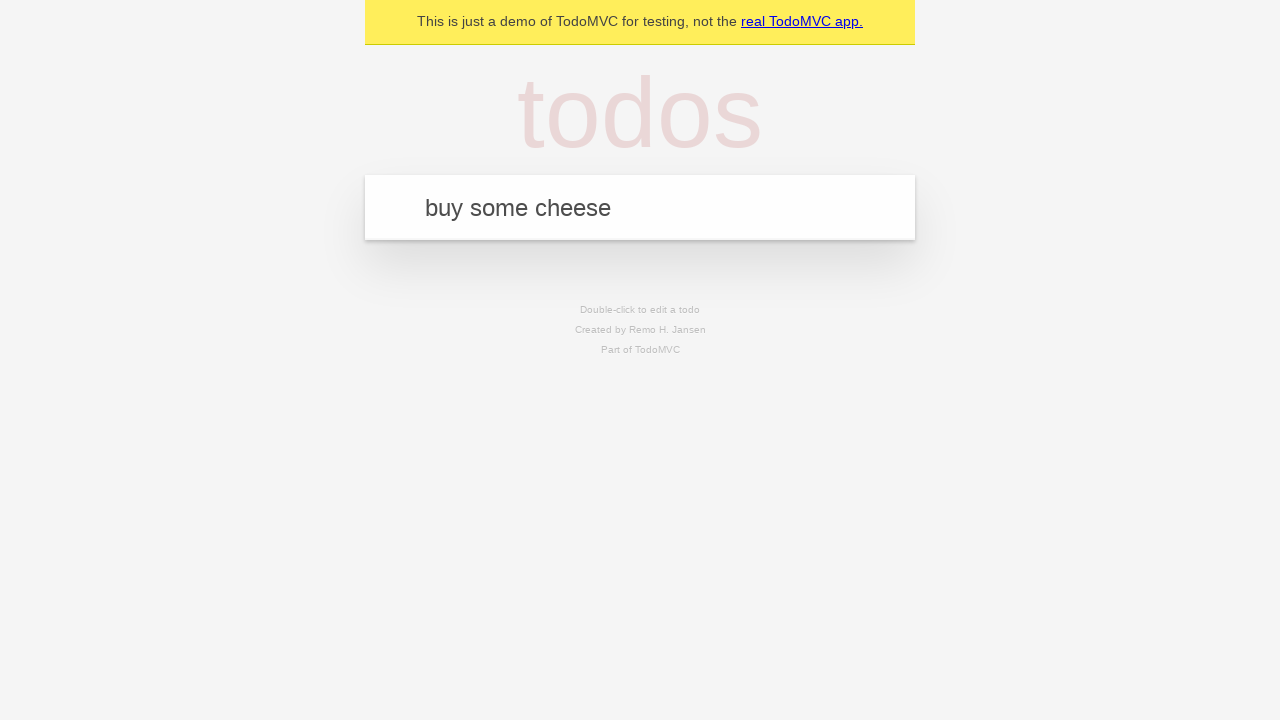

Pressed Enter to create first todo on internal:attr=[placeholder="What needs to be done?"i]
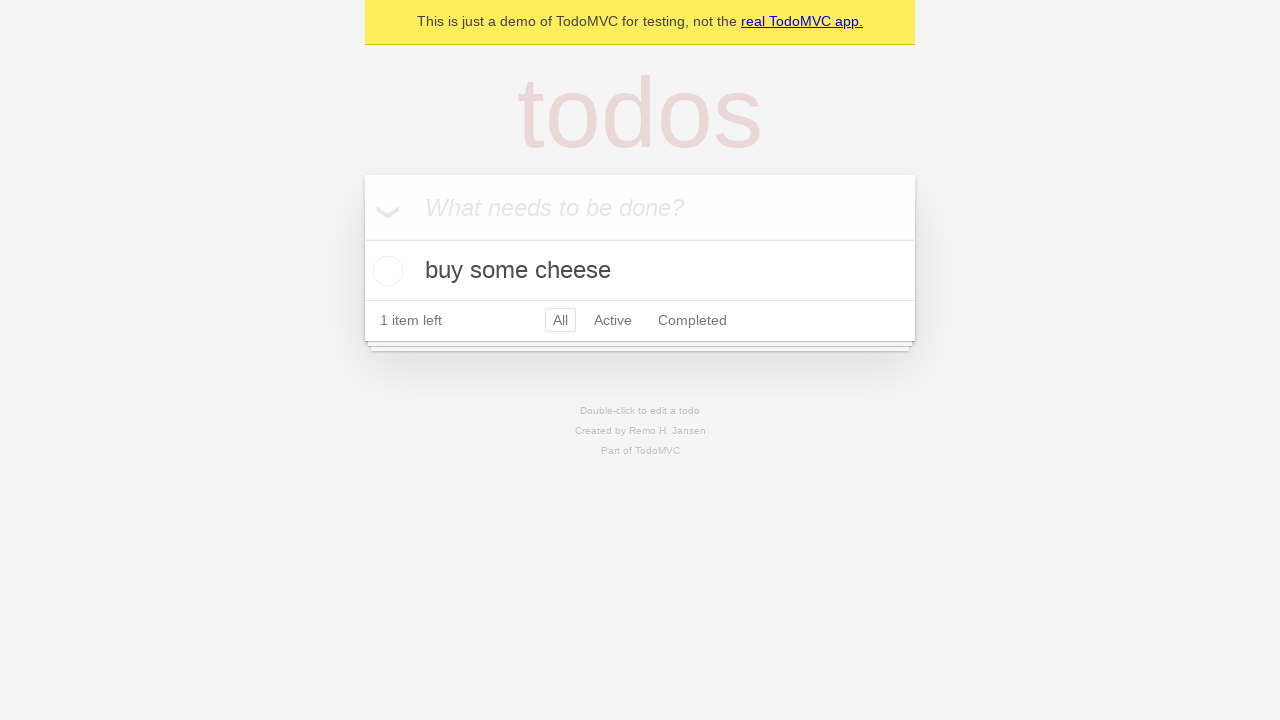

Filled todo input with 'feed the cat' on internal:attr=[placeholder="What needs to be done?"i]
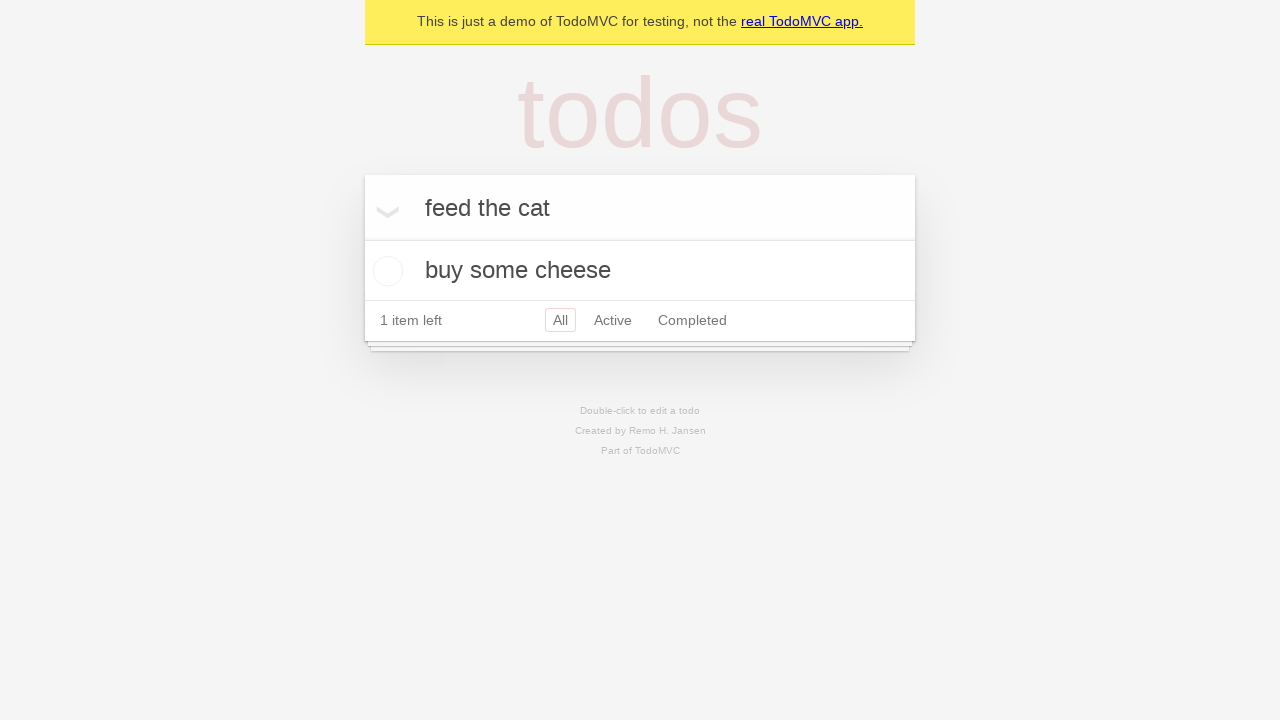

Pressed Enter to create second todo on internal:attr=[placeholder="What needs to be done?"i]
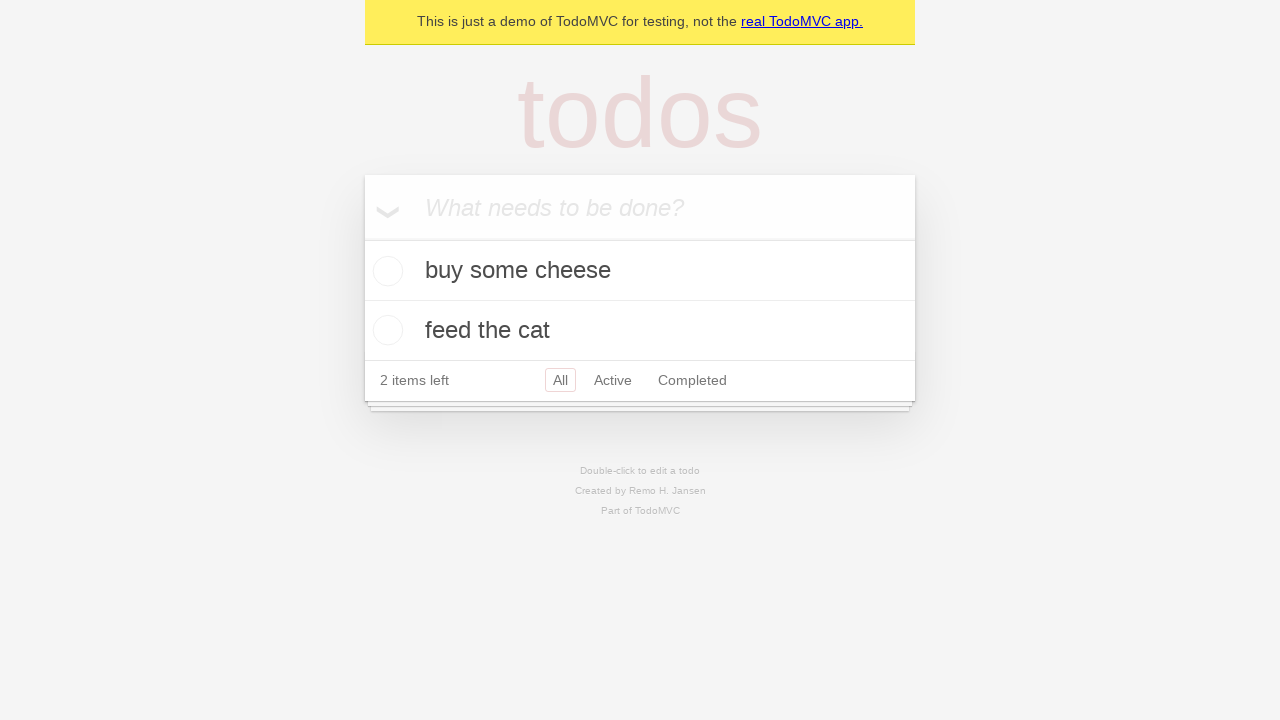

Filled todo input with 'book a doctors appointment' on internal:attr=[placeholder="What needs to be done?"i]
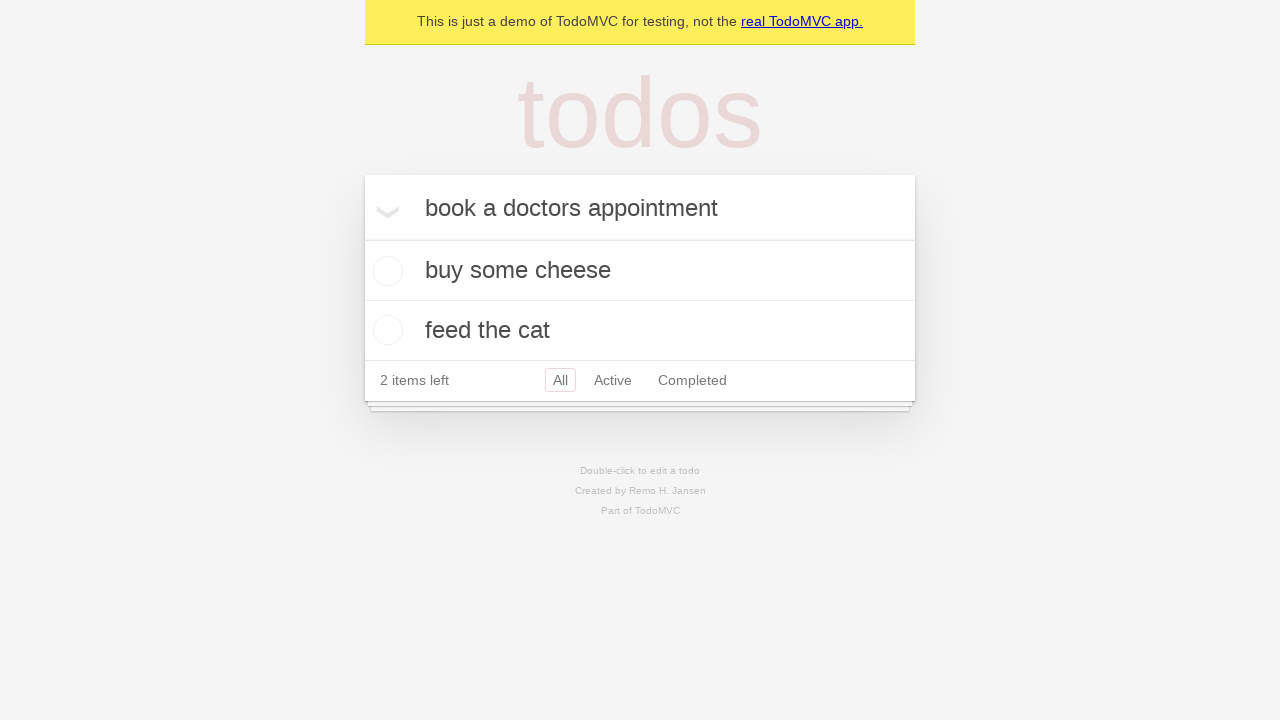

Pressed Enter to create third todo on internal:attr=[placeholder="What needs to be done?"i]
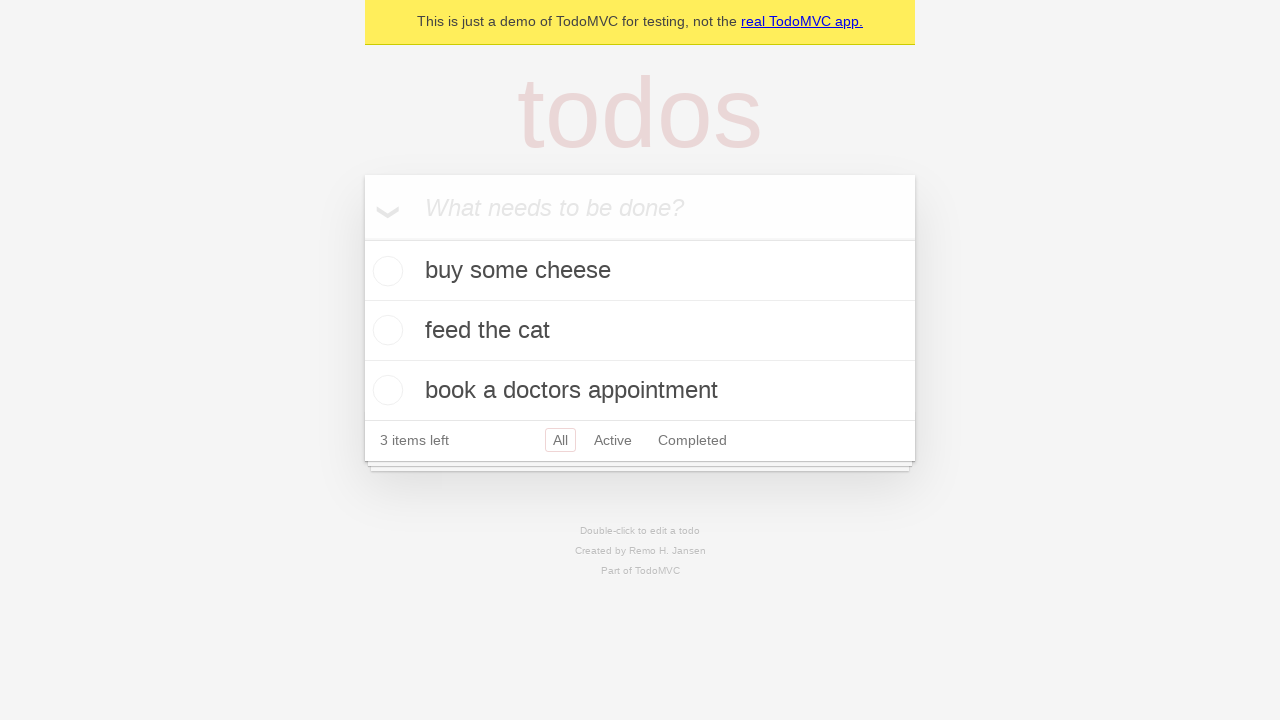

Double-clicked second todo item to enter edit mode at (640, 331) on internal:testid=[data-testid="todo-item"s] >> nth=1
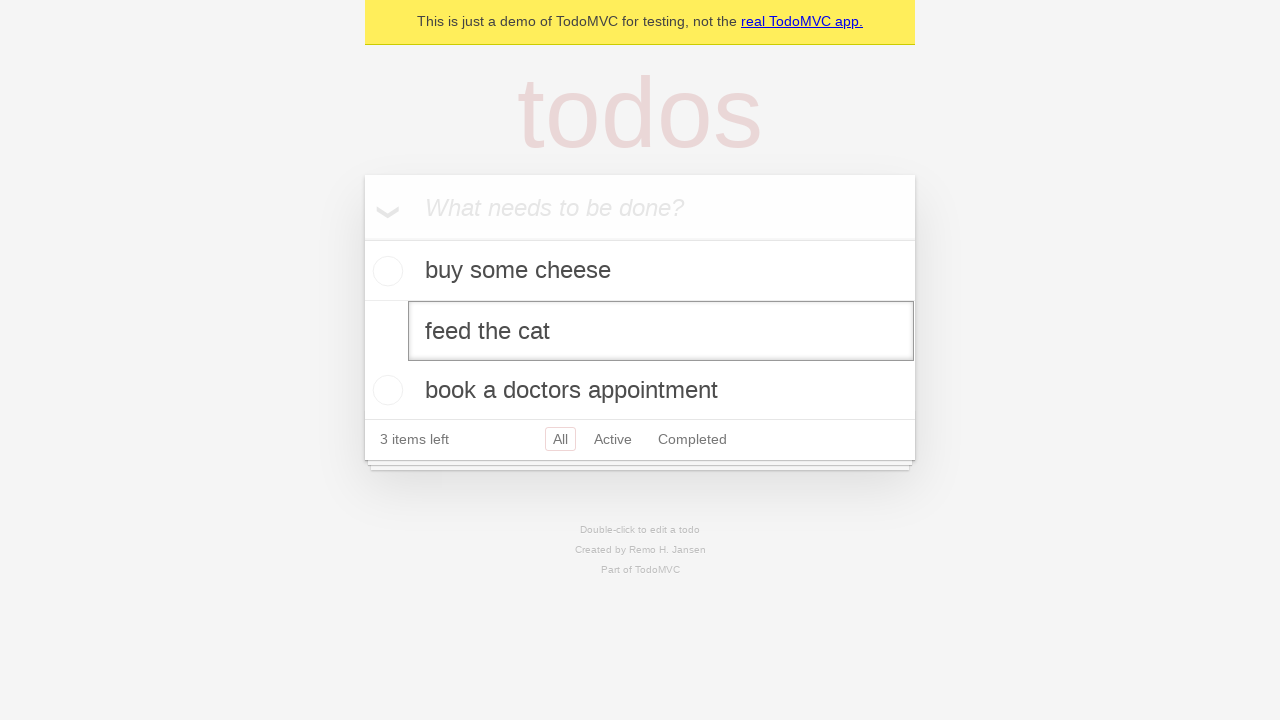

Edited todo text to 'buy some sausages' on internal:testid=[data-testid="todo-item"s] >> nth=1 >> internal:role=textbox[nam
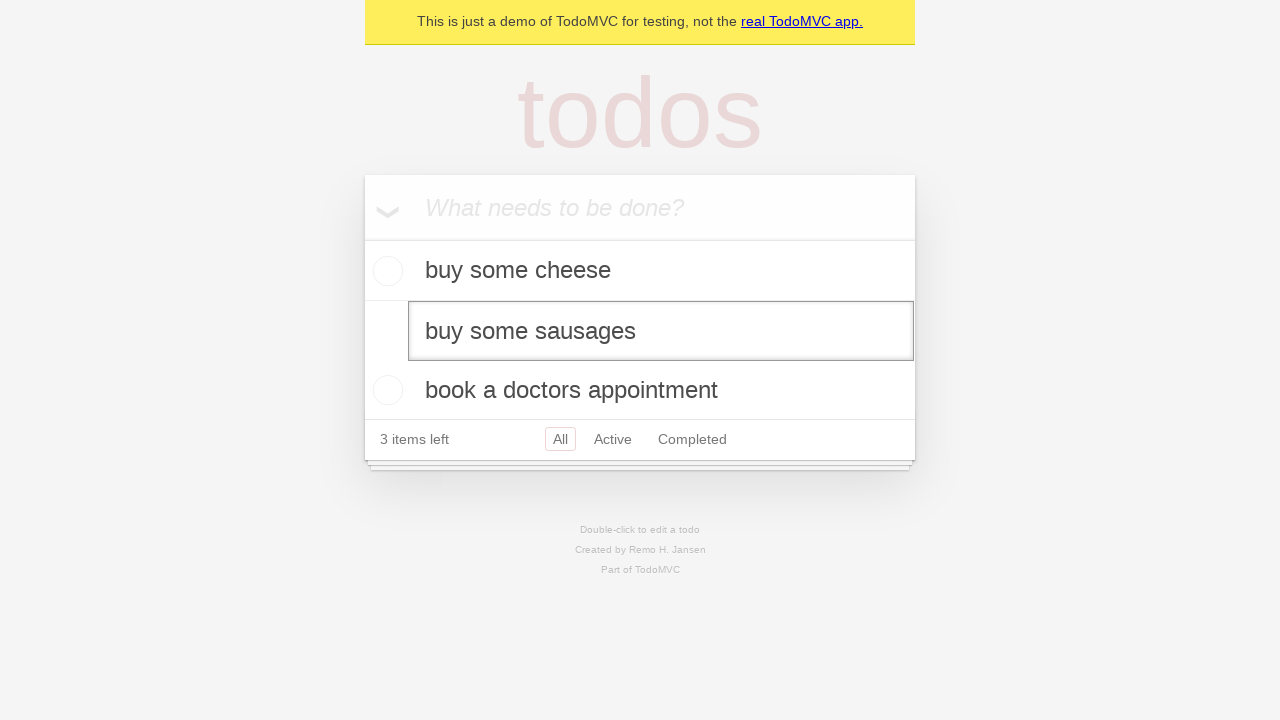

Pressed Enter to save edited todo item on internal:testid=[data-testid="todo-item"s] >> nth=1 >> internal:role=textbox[nam
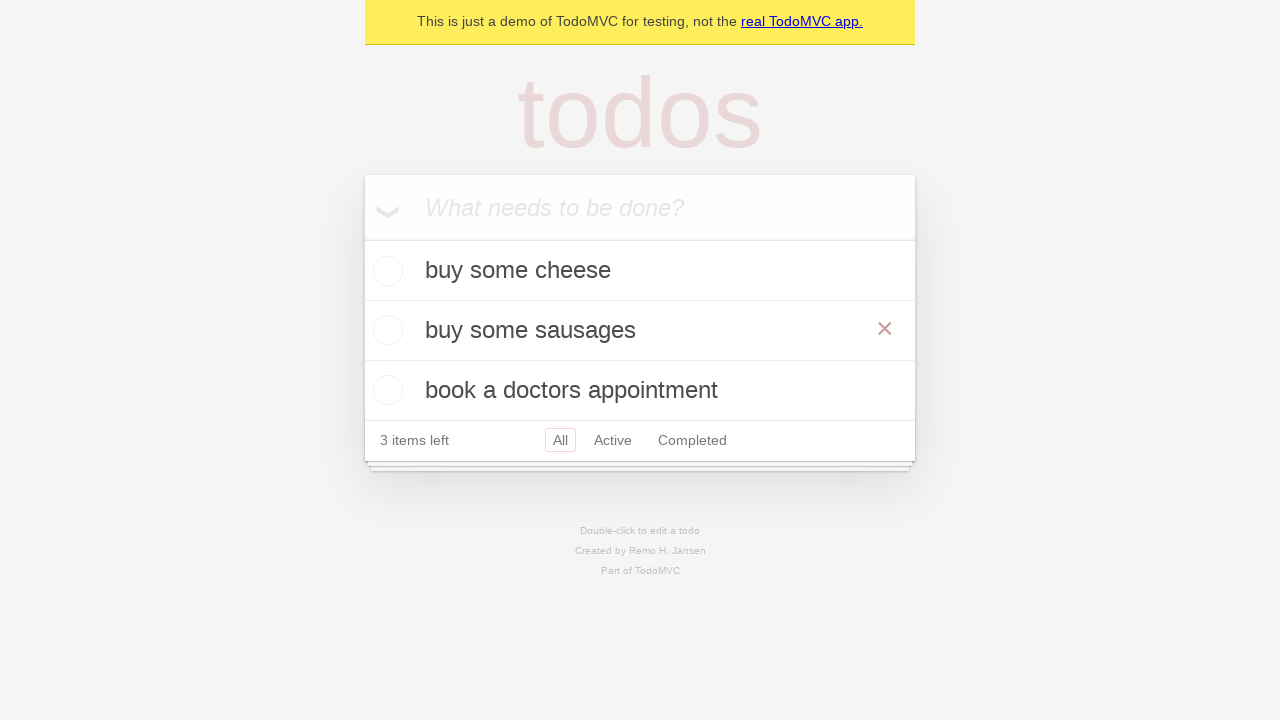

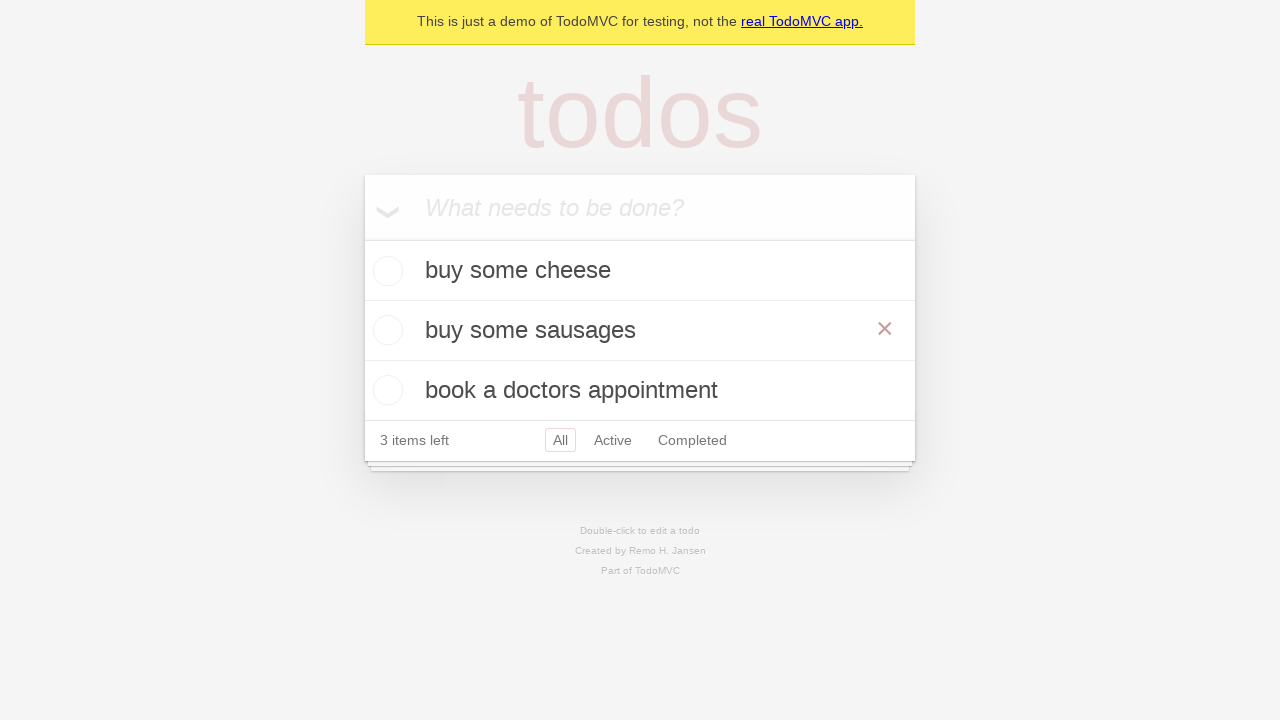